Tests login form validation by attempting to submit with empty username and password fields and verifying error message is displayed

Starting URL: https://the-internet.herokuapp.com/

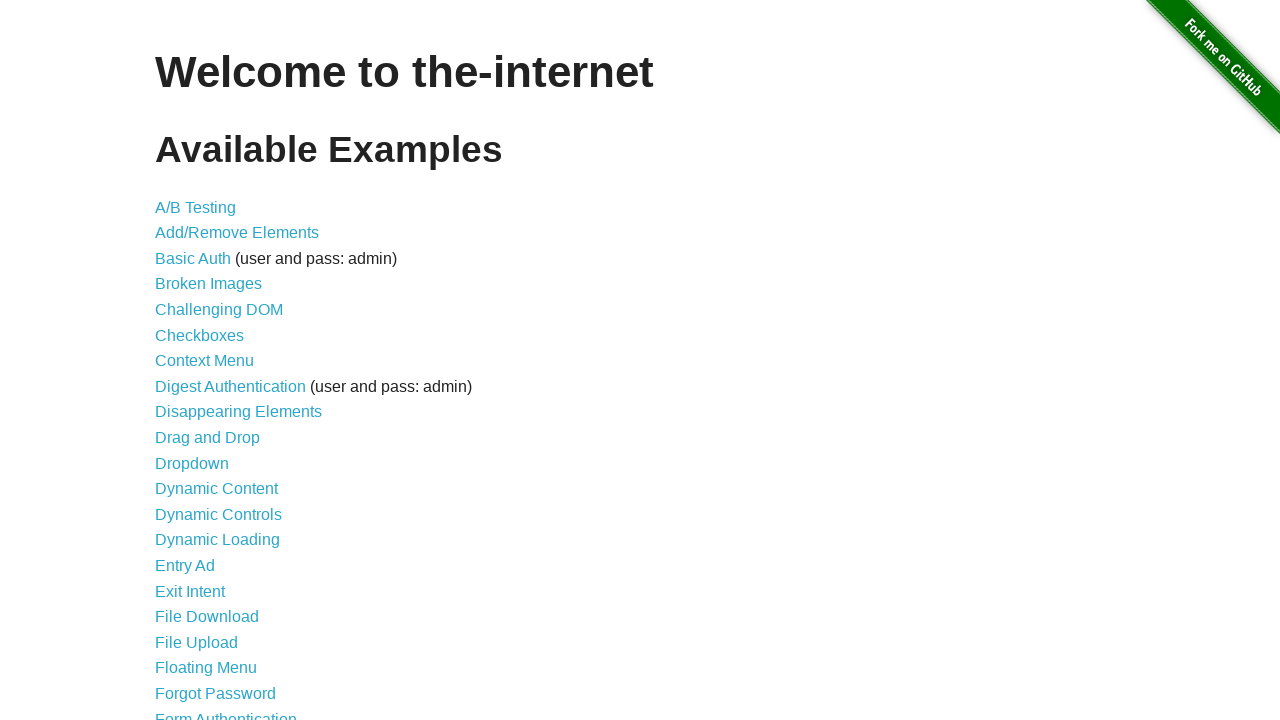

Clicked on Form Authentication link at (226, 712) on text=Form Authentication
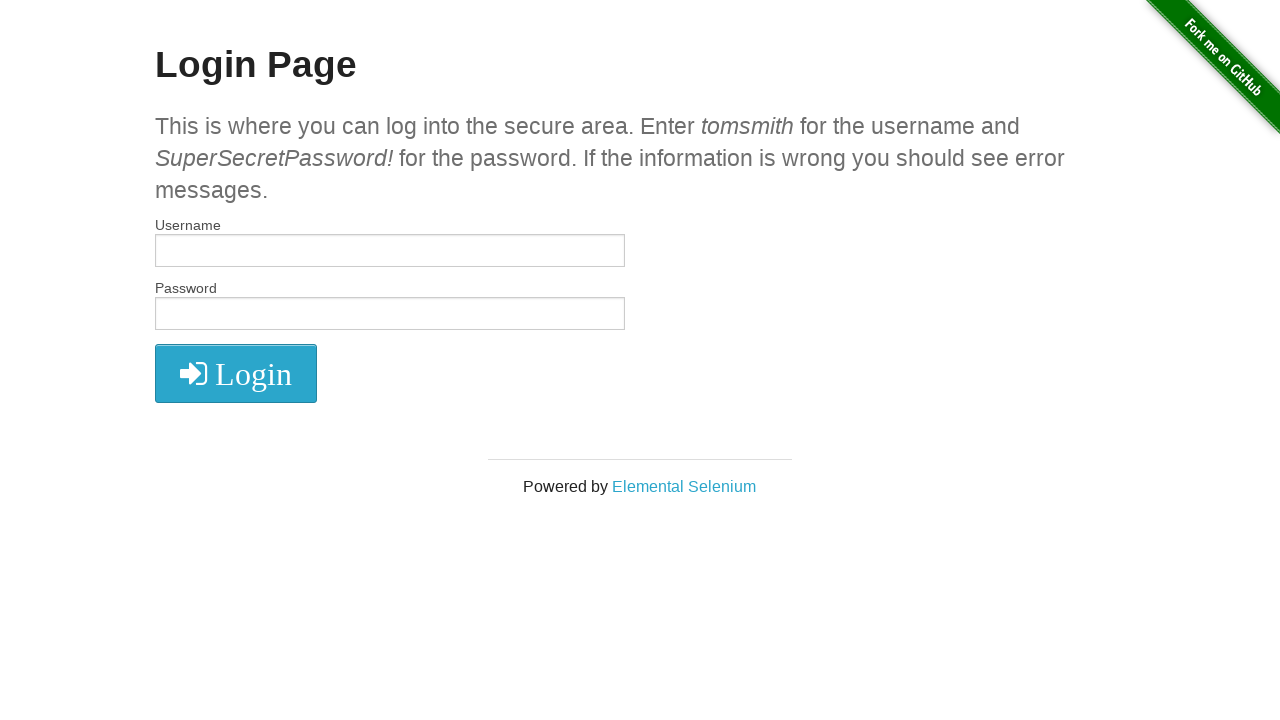

Clicked login button with empty username and password fields at (236, 373) on button[type='submit']
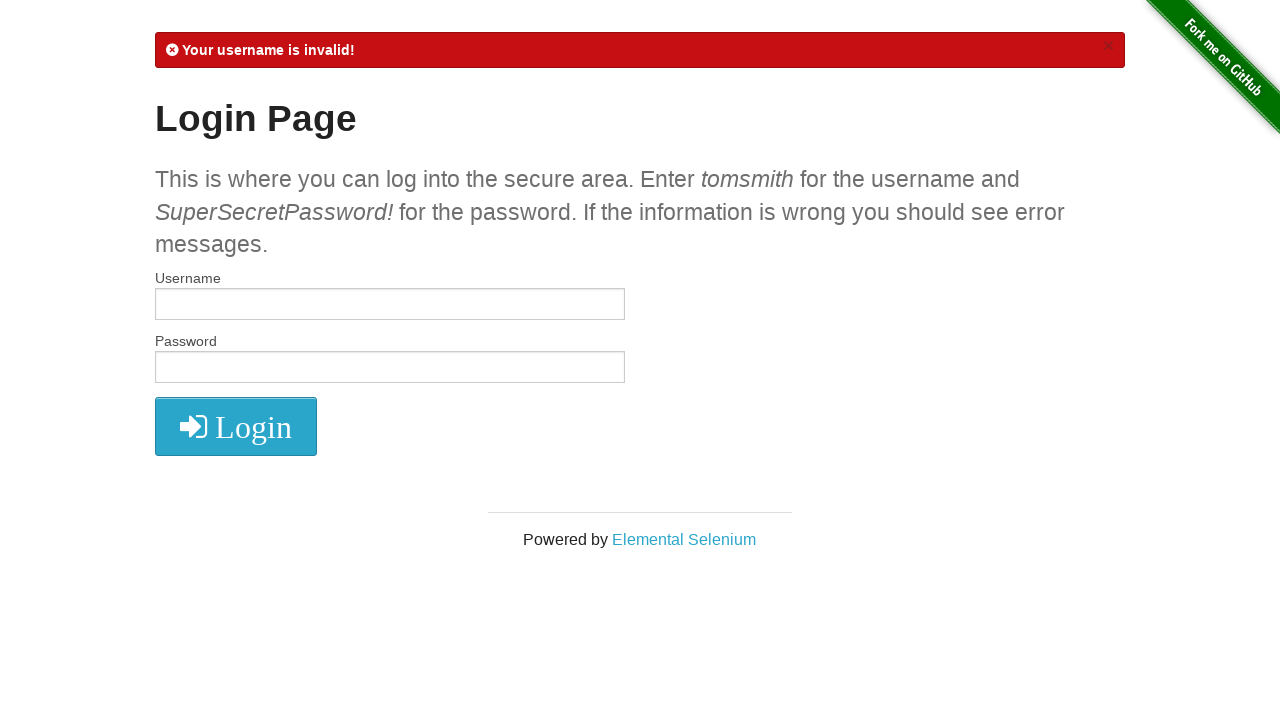

Located error message element
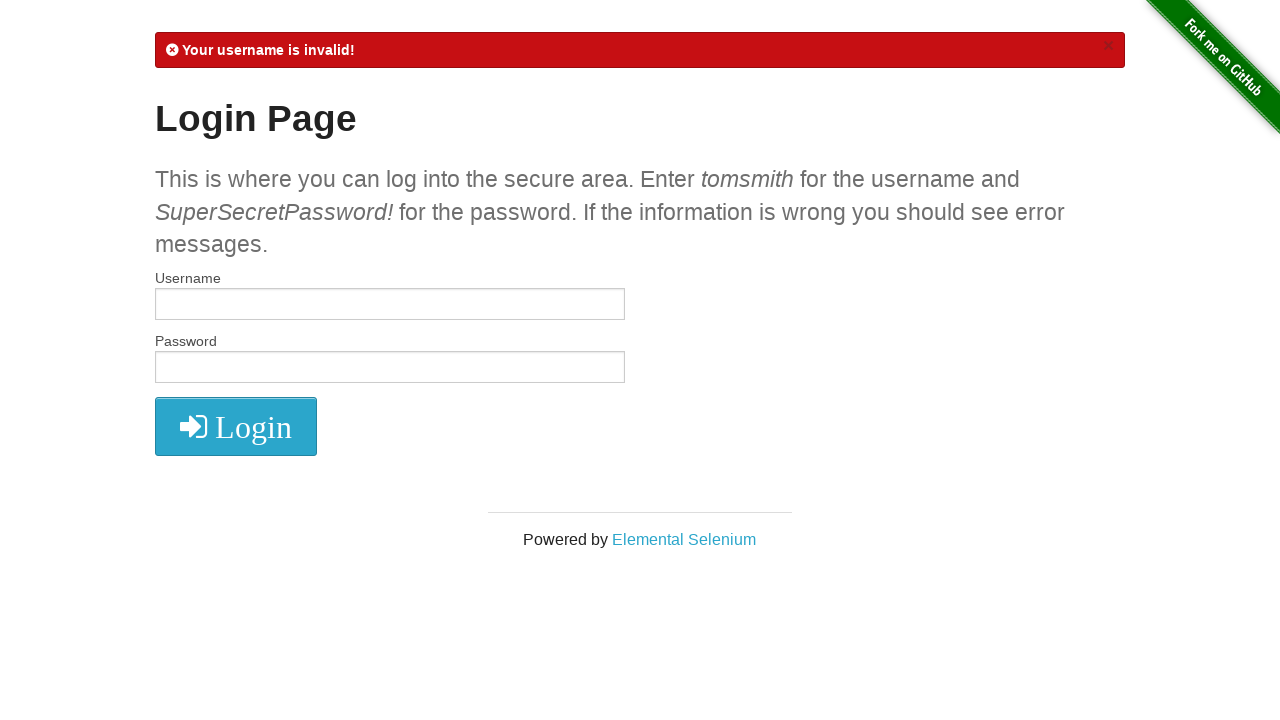

Verified error message is visible
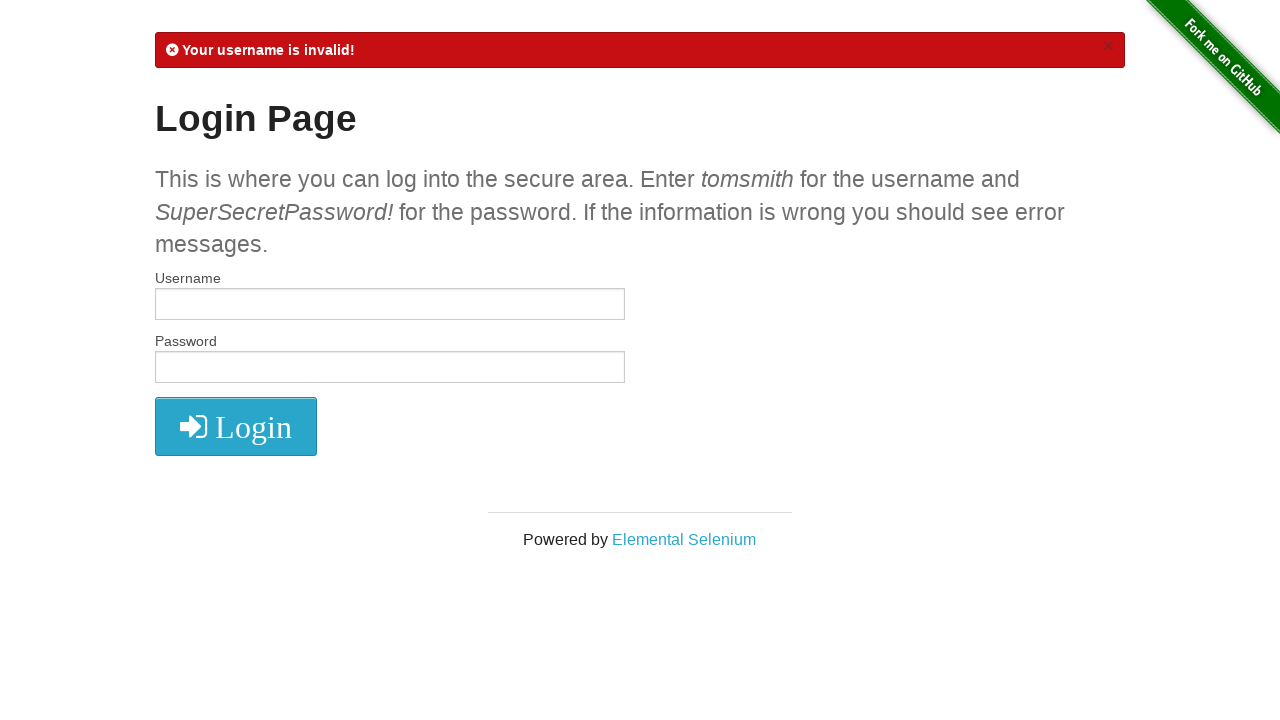

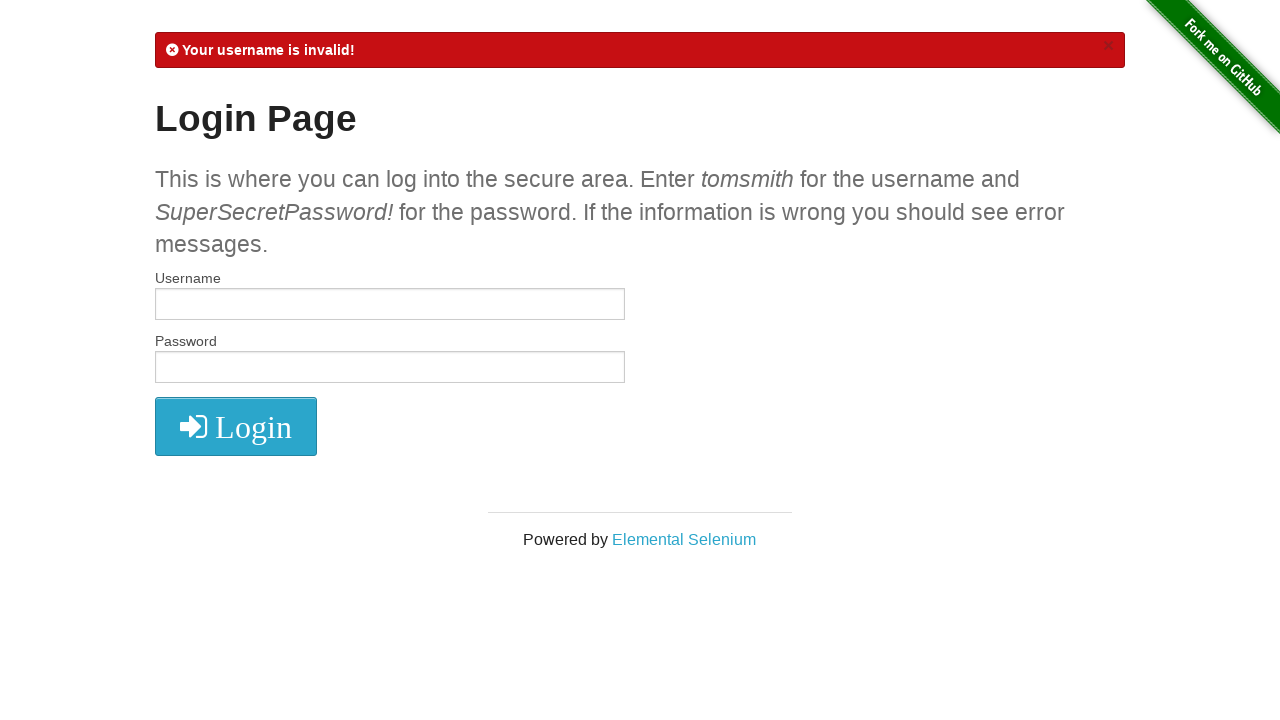